Tests show/hide functionality of a textbox element

Starting URL: https://rahulshettyacademy.com/AutomationPractice/

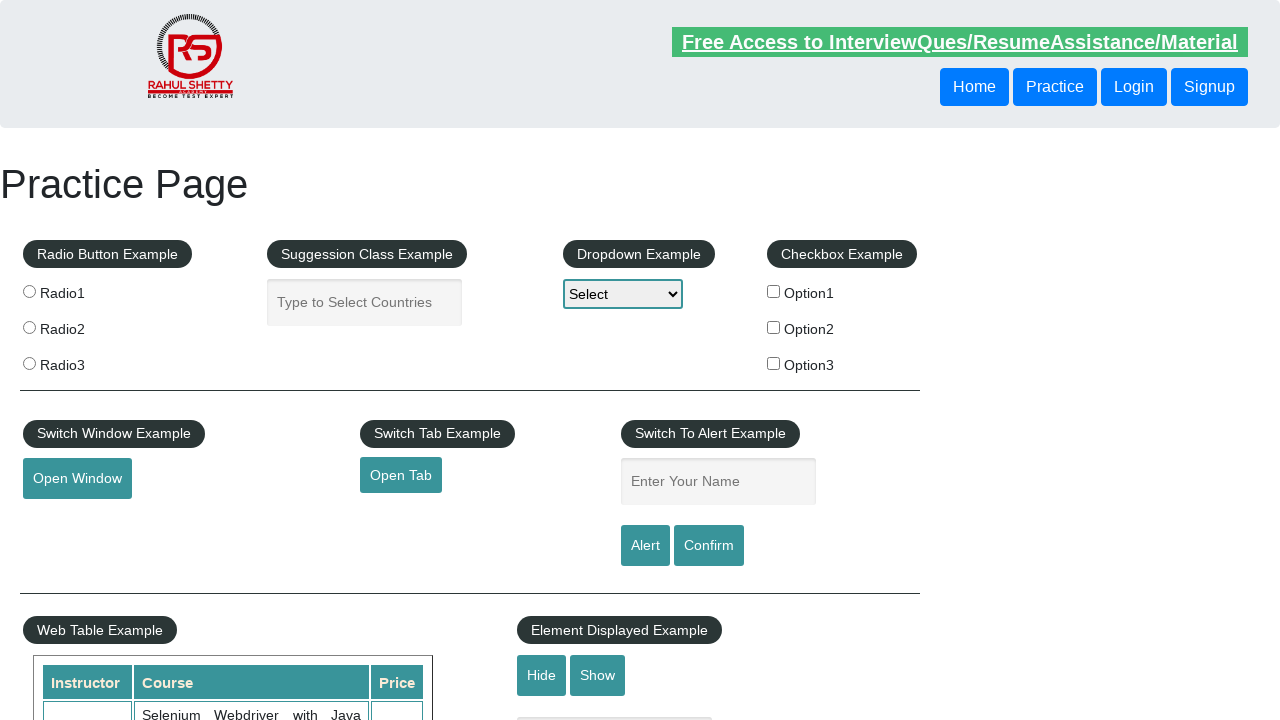

Clicked hide button to hide the textbox at (542, 675) on #hide-textbox
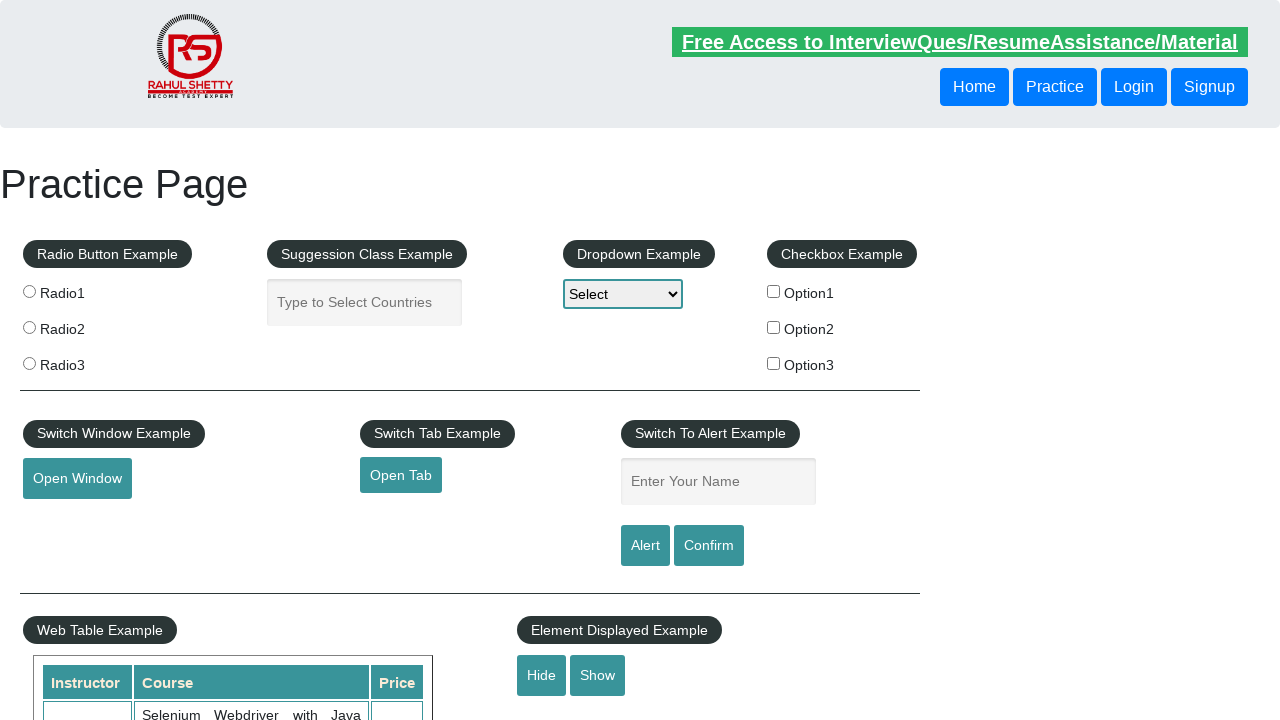

Textbox is now hidden
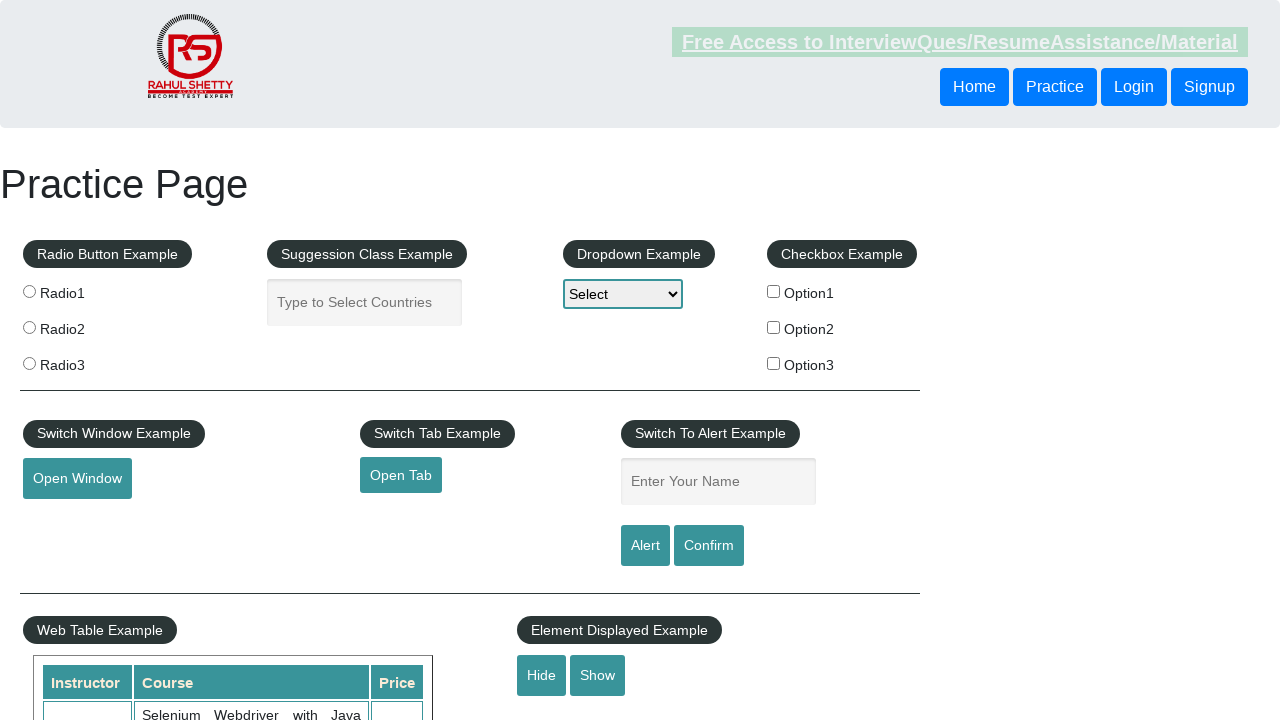

Clicked show button to display the textbox at (598, 675) on #show-textbox
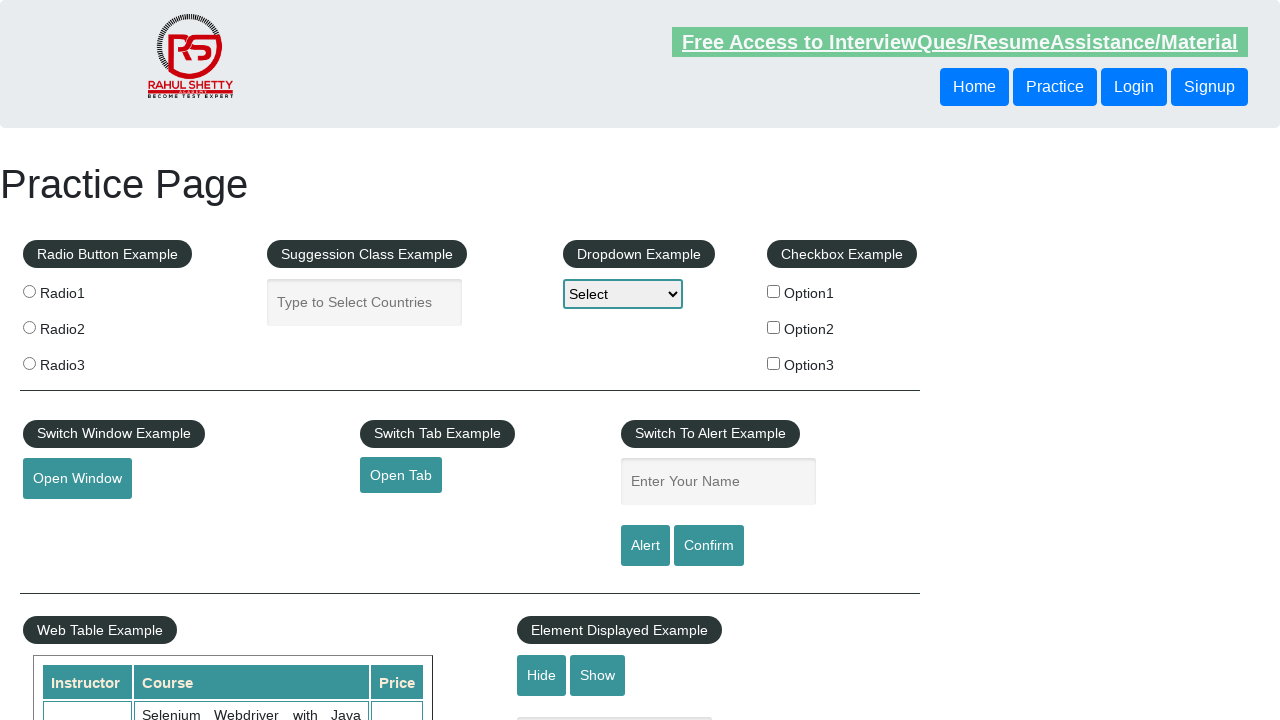

Textbox is now visible
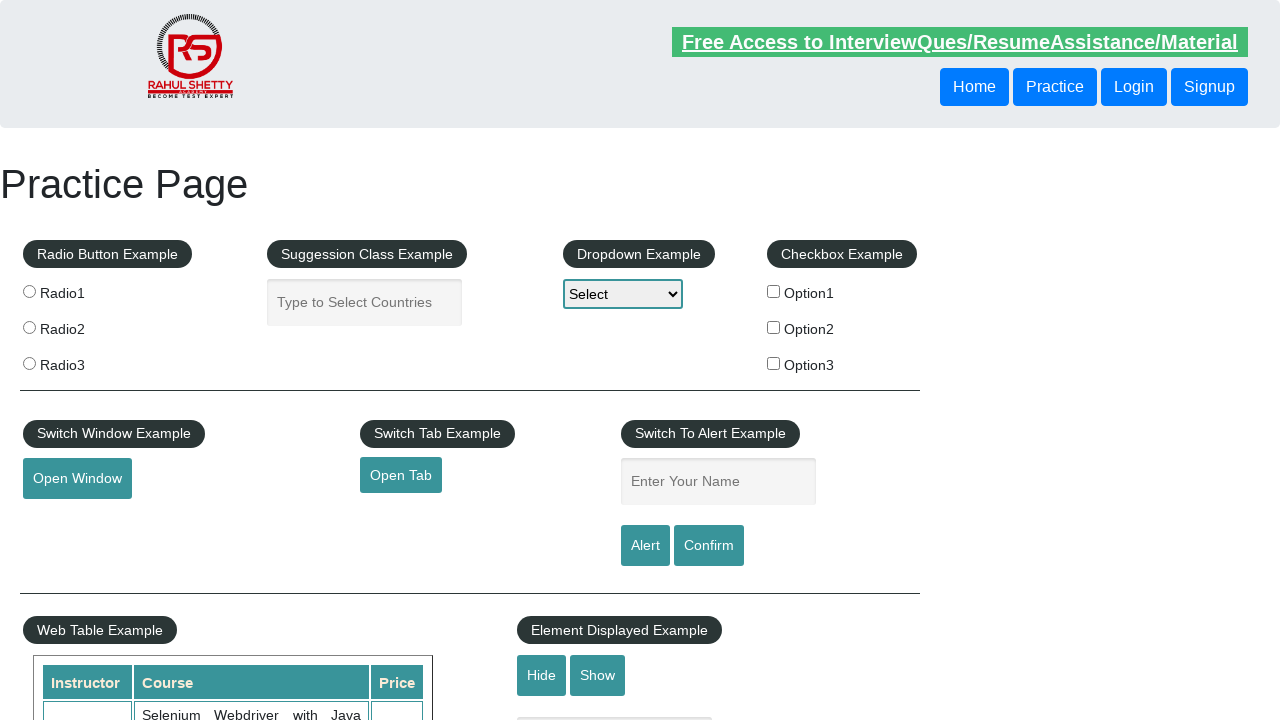

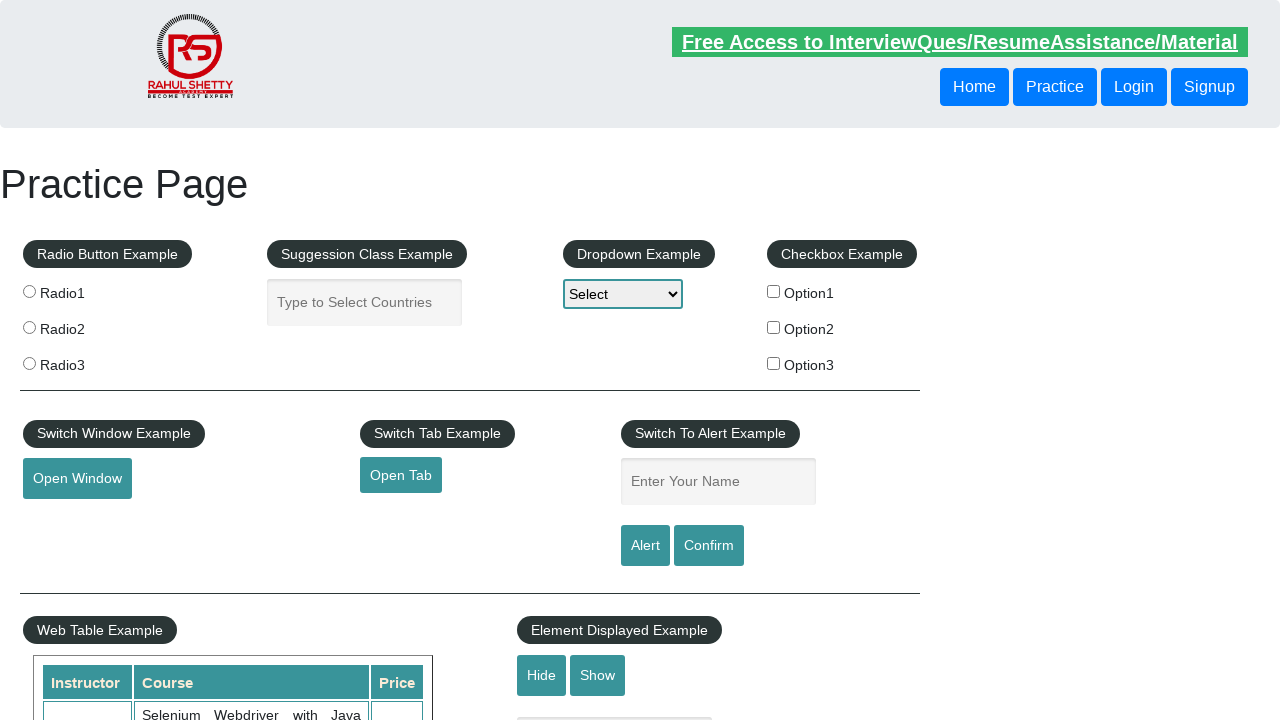